Tests infinite scroll functionality on HoYoLab creator collection page by scrolling to load more content and verifying article card links are present

Starting URL: https://www.hoyolab.com/creatorCollection/526679?utm_source=hoyolab&utm_medium=tools&lang=zh-cn&bbs_theme=light&bbs_theme_device=1

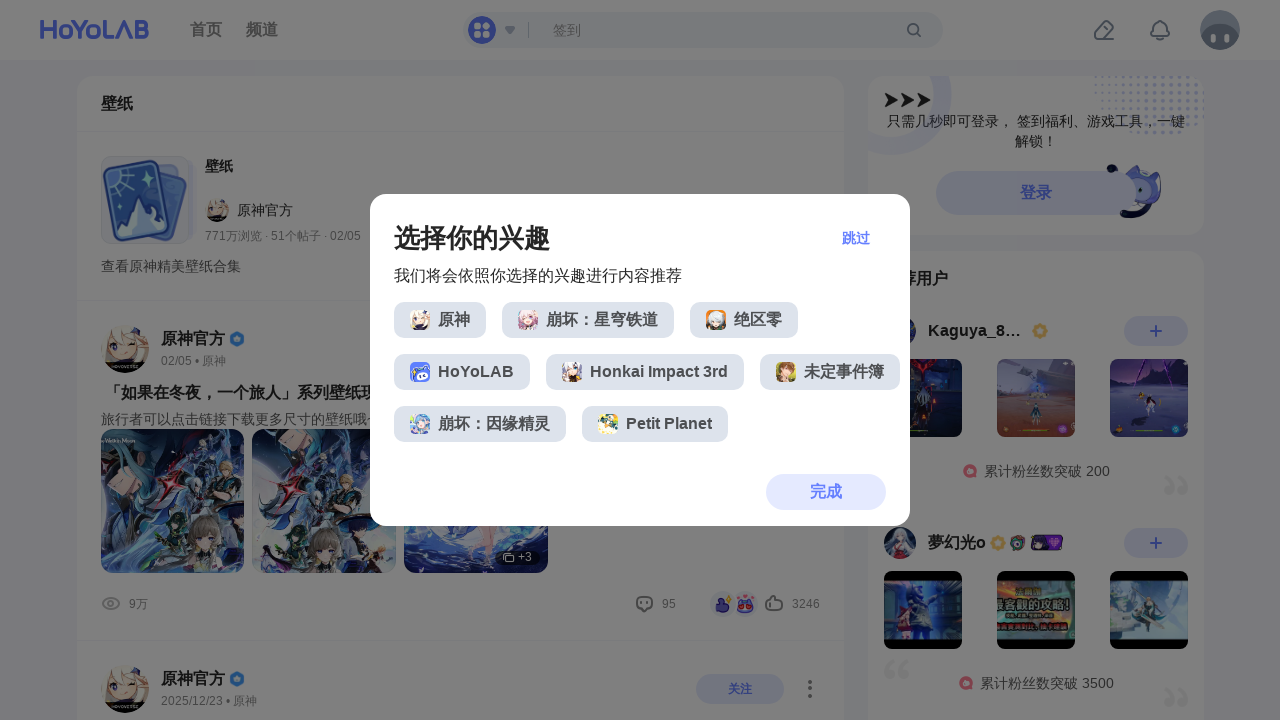

Page loaded and DOM content is ready
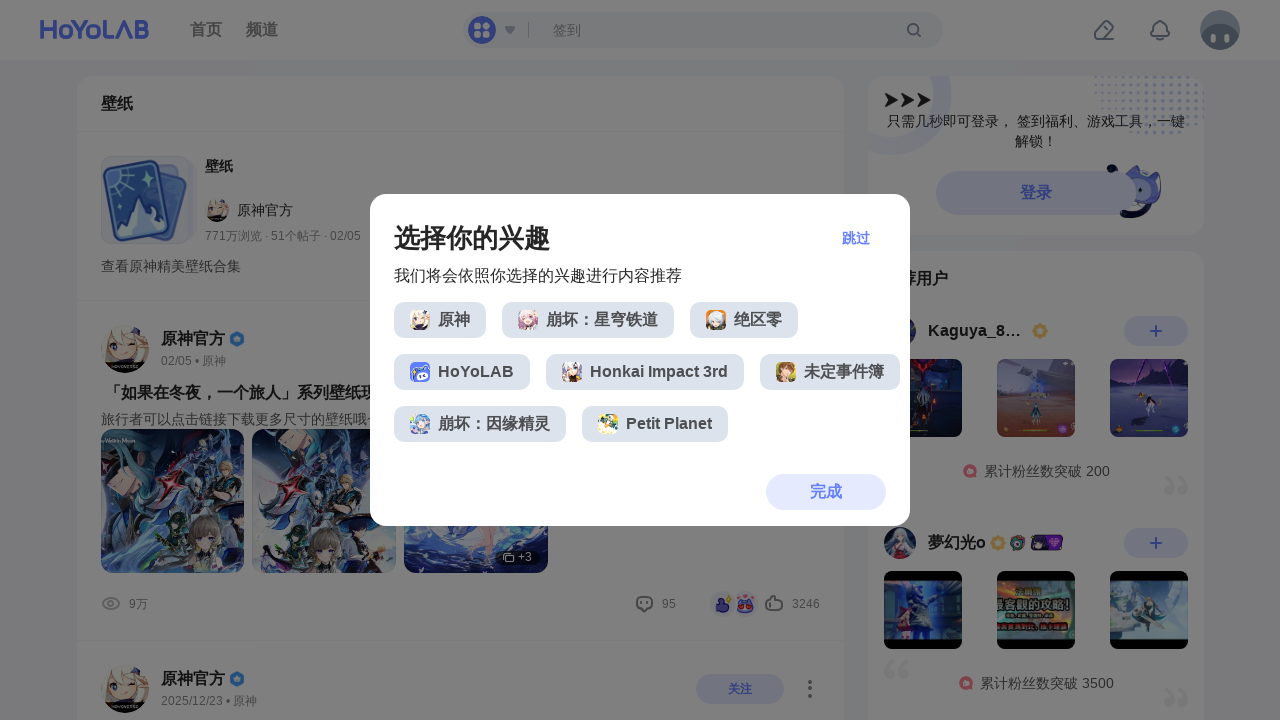

Scrolled to bottom of page (iteration 1/10)
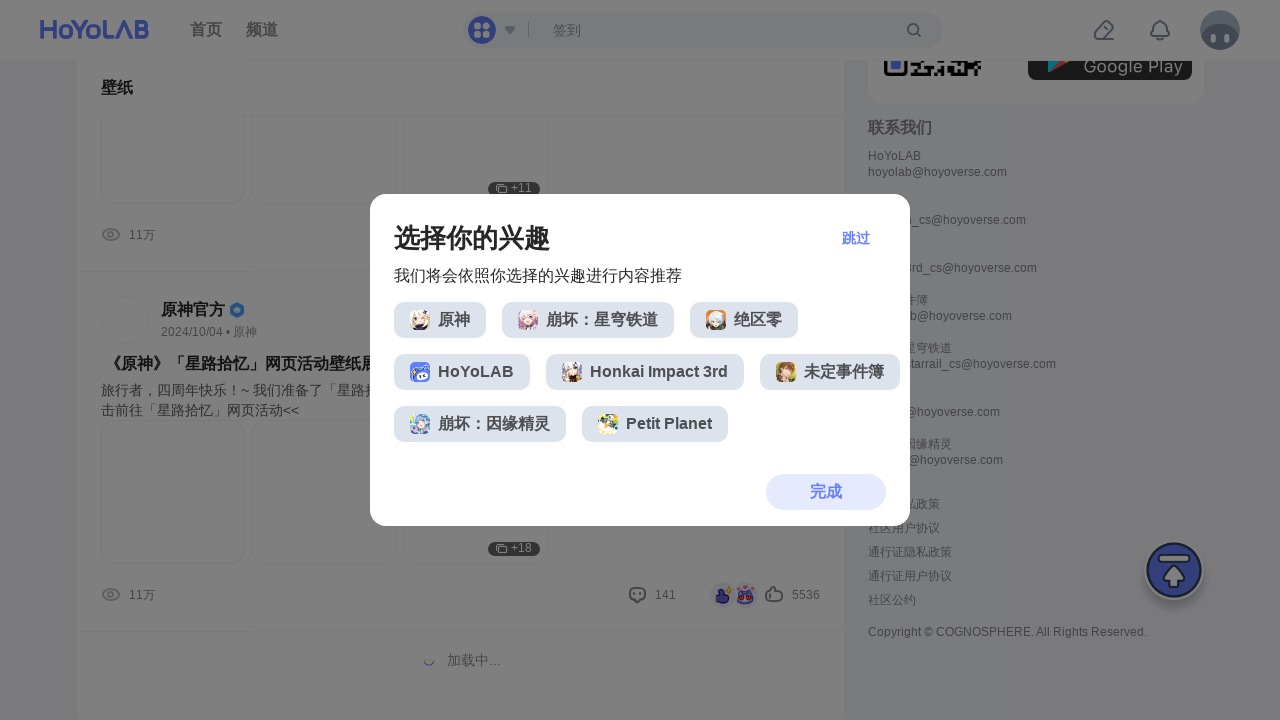

Waited 3 seconds for content to load (iteration 1/10)
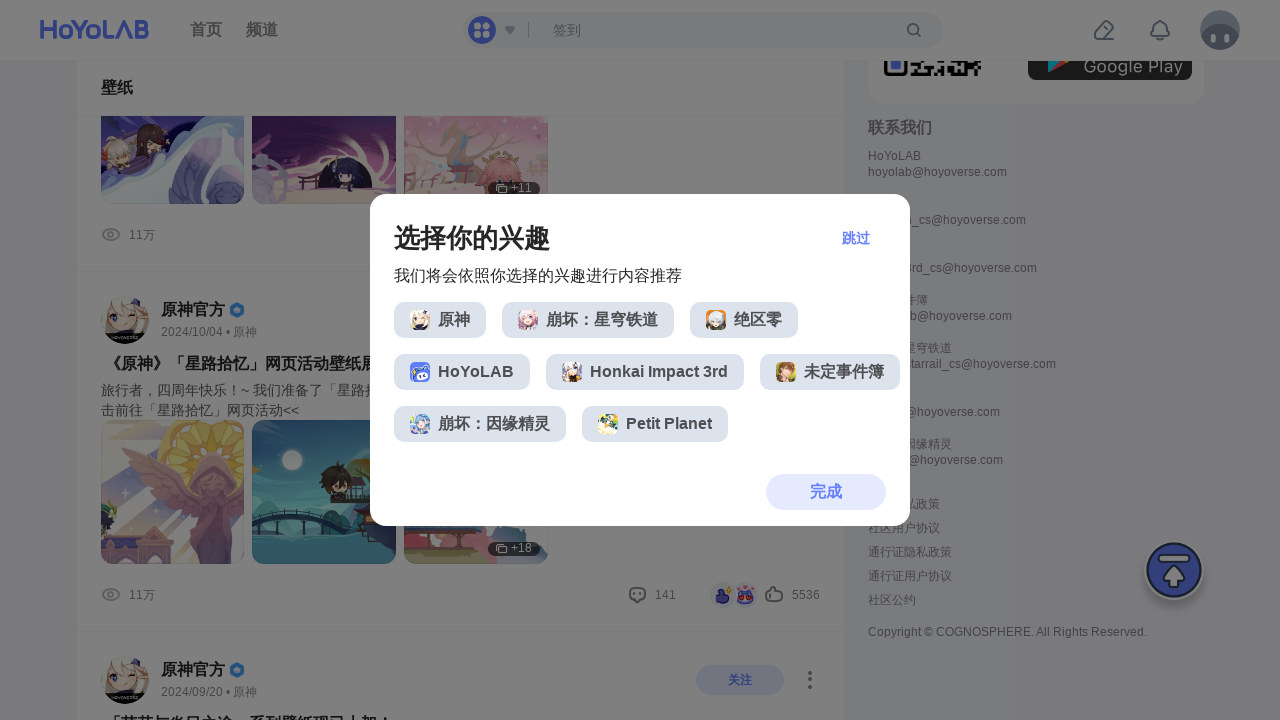

Scrolled to bottom of page (iteration 2/10)
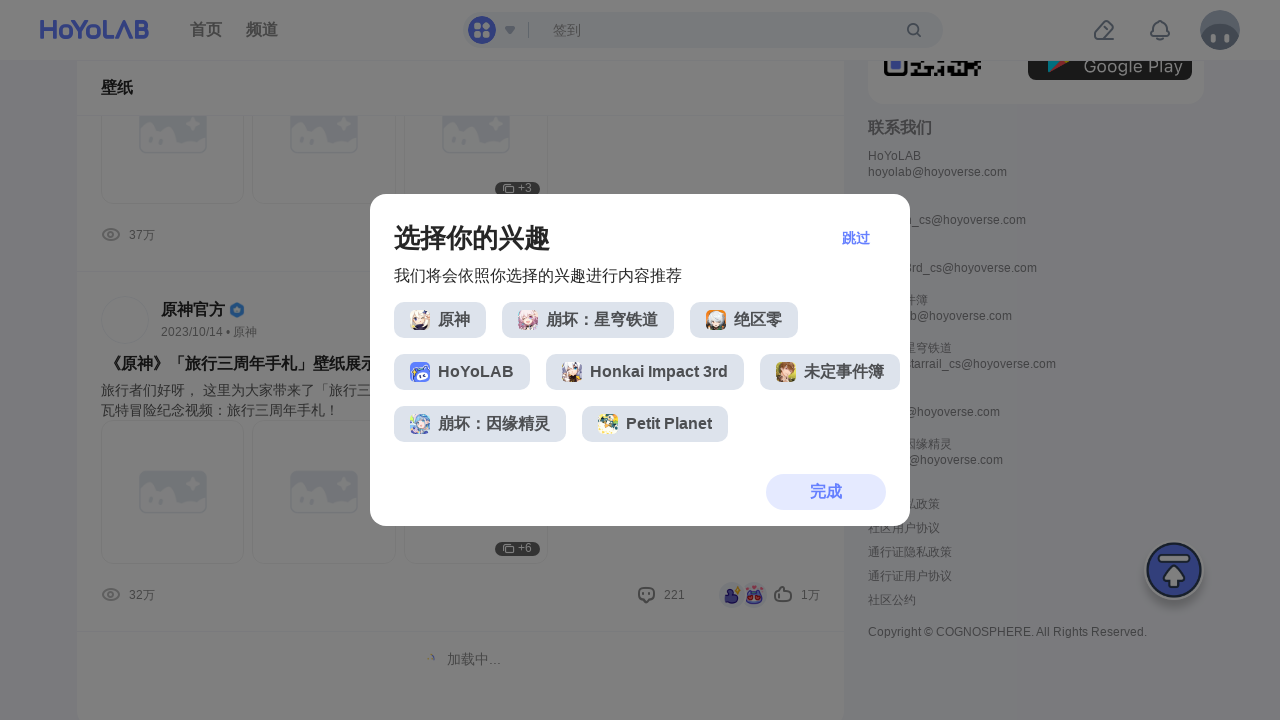

Waited 3 seconds for content to load (iteration 2/10)
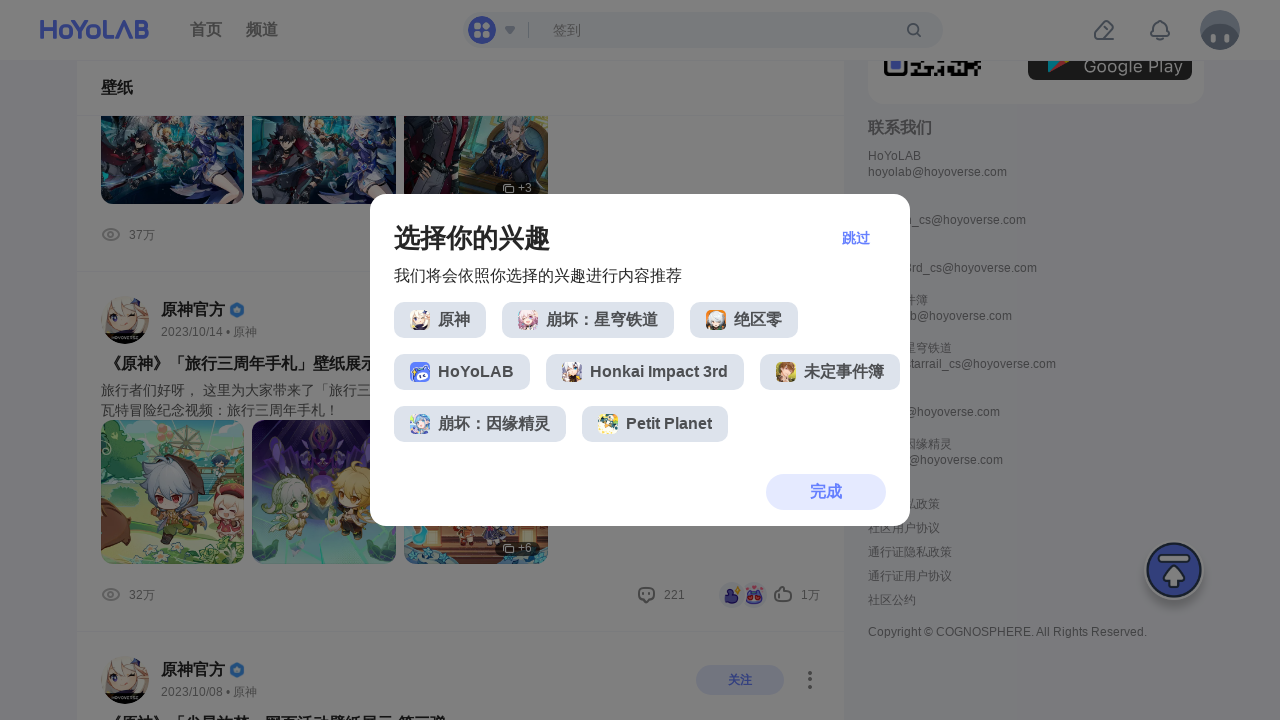

Scrolled to bottom of page (iteration 3/10)
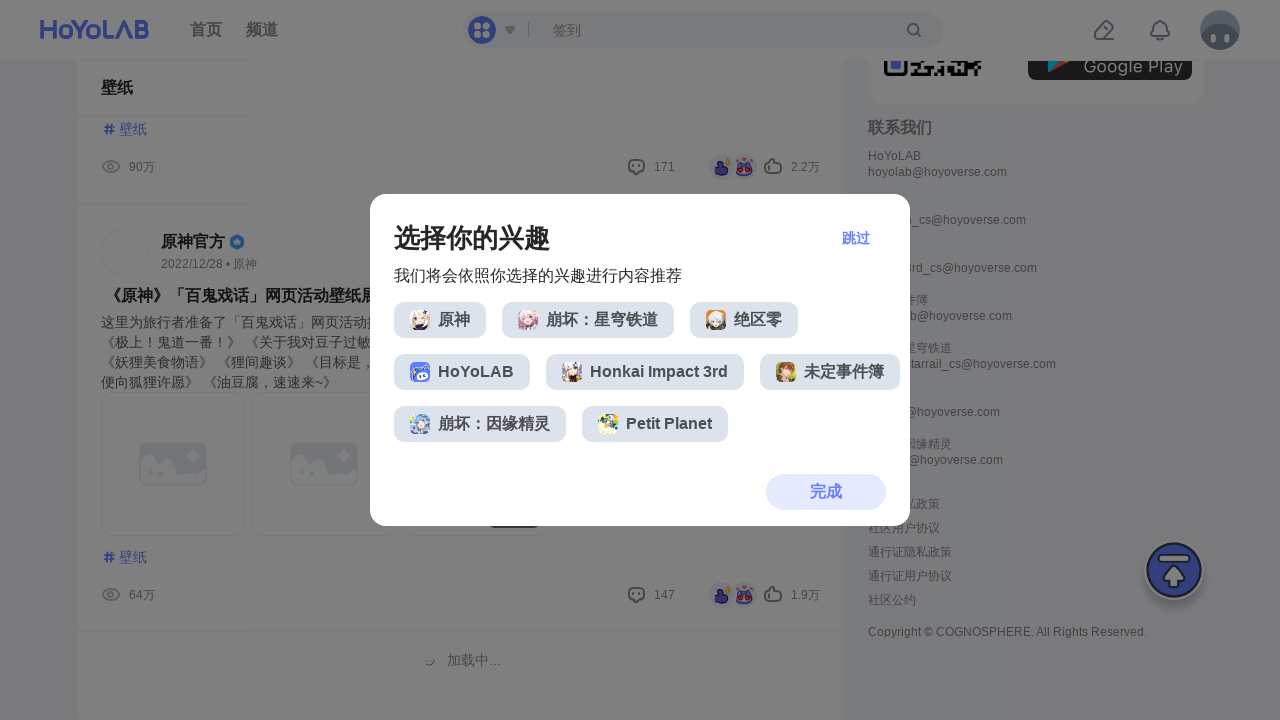

Waited 3 seconds for content to load (iteration 3/10)
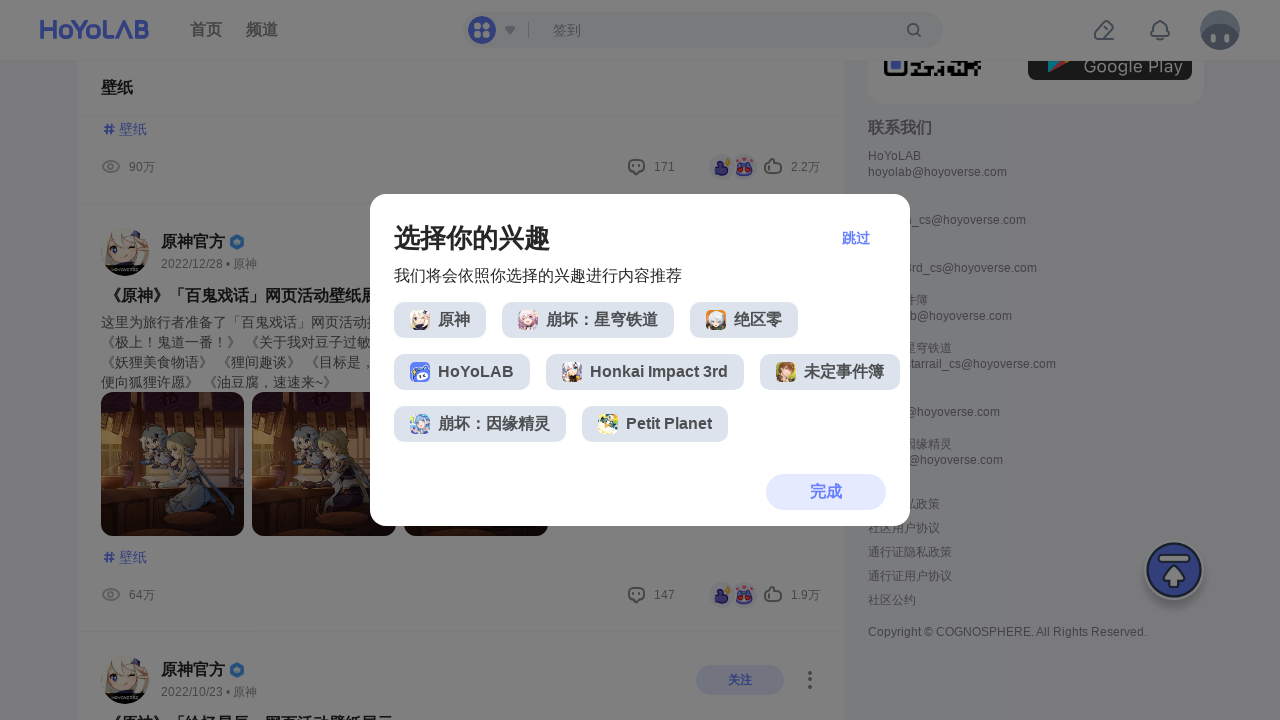

Scrolled to bottom of page (iteration 4/10)
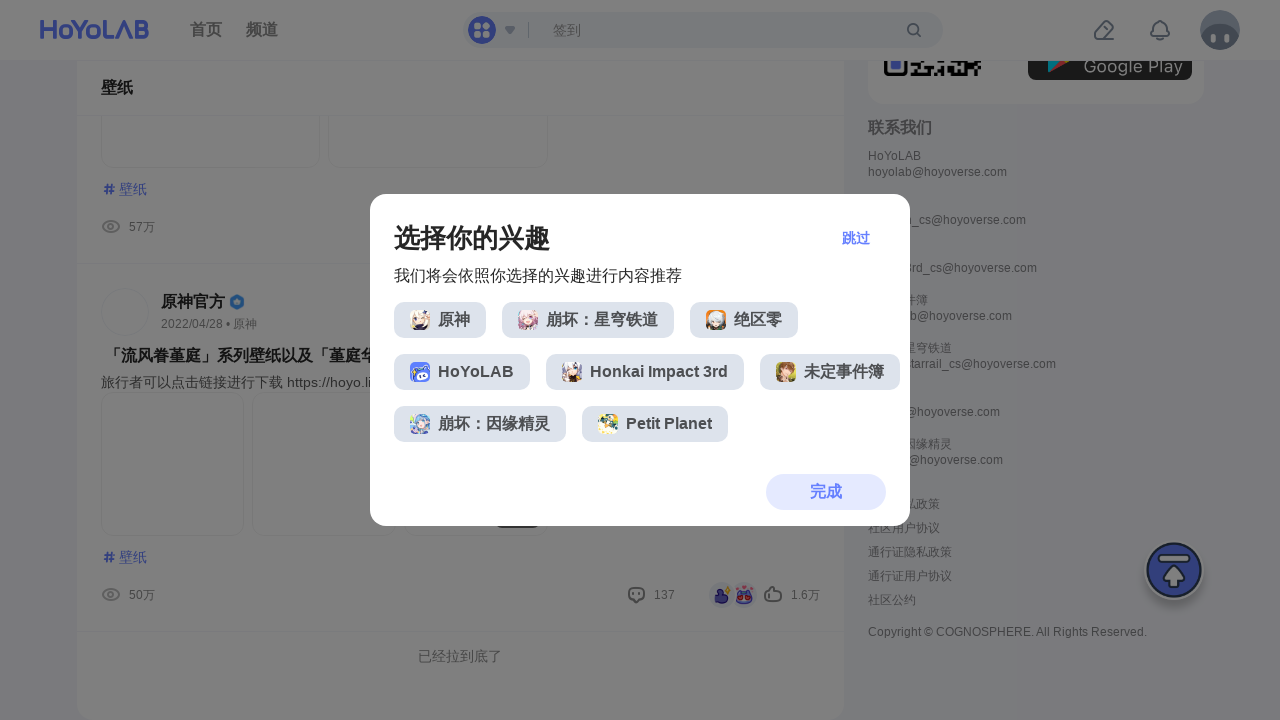

Waited 3 seconds for content to load (iteration 4/10)
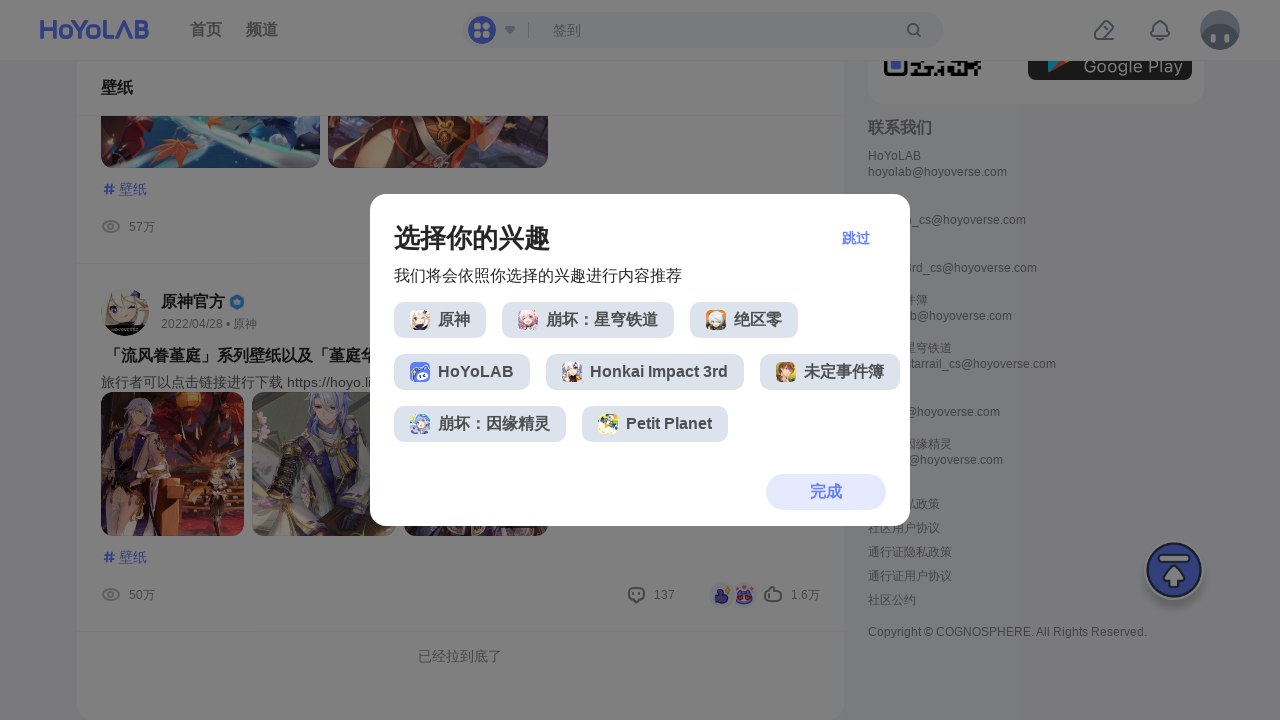

Scrolled to bottom of page (iteration 5/10)
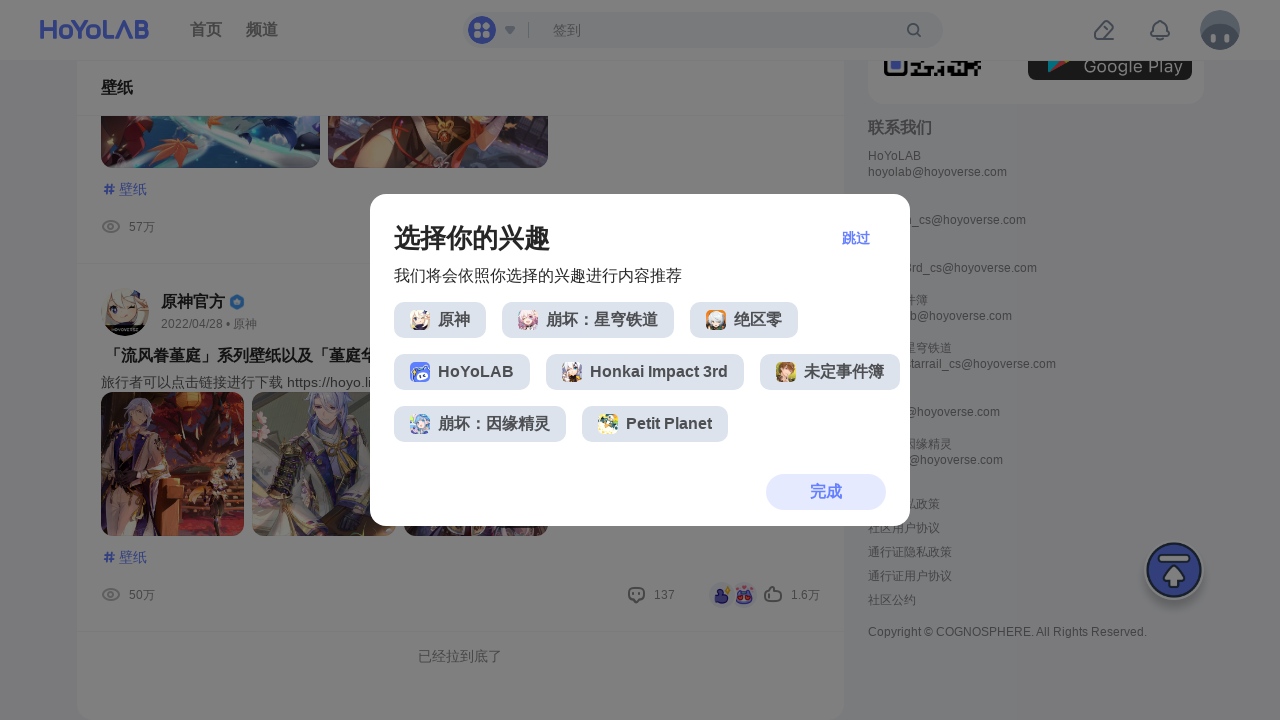

Waited 3 seconds for content to load (iteration 5/10)
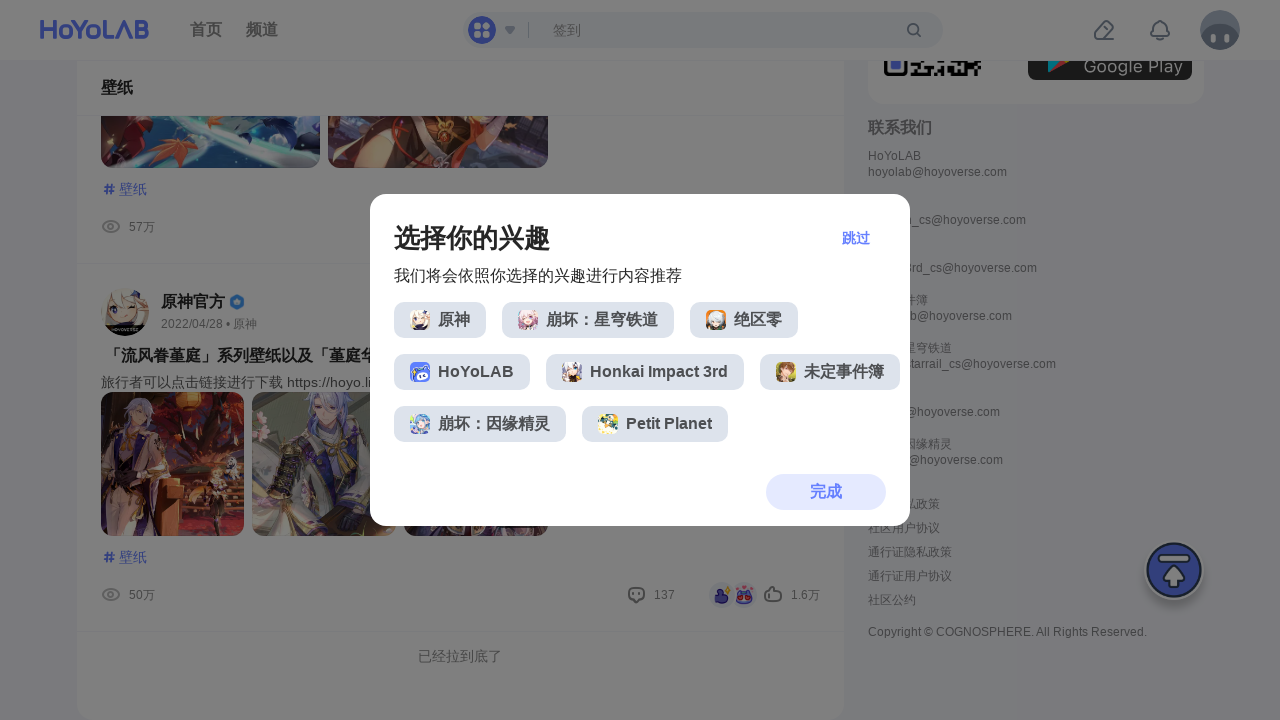

Scrolled to bottom of page (iteration 6/10)
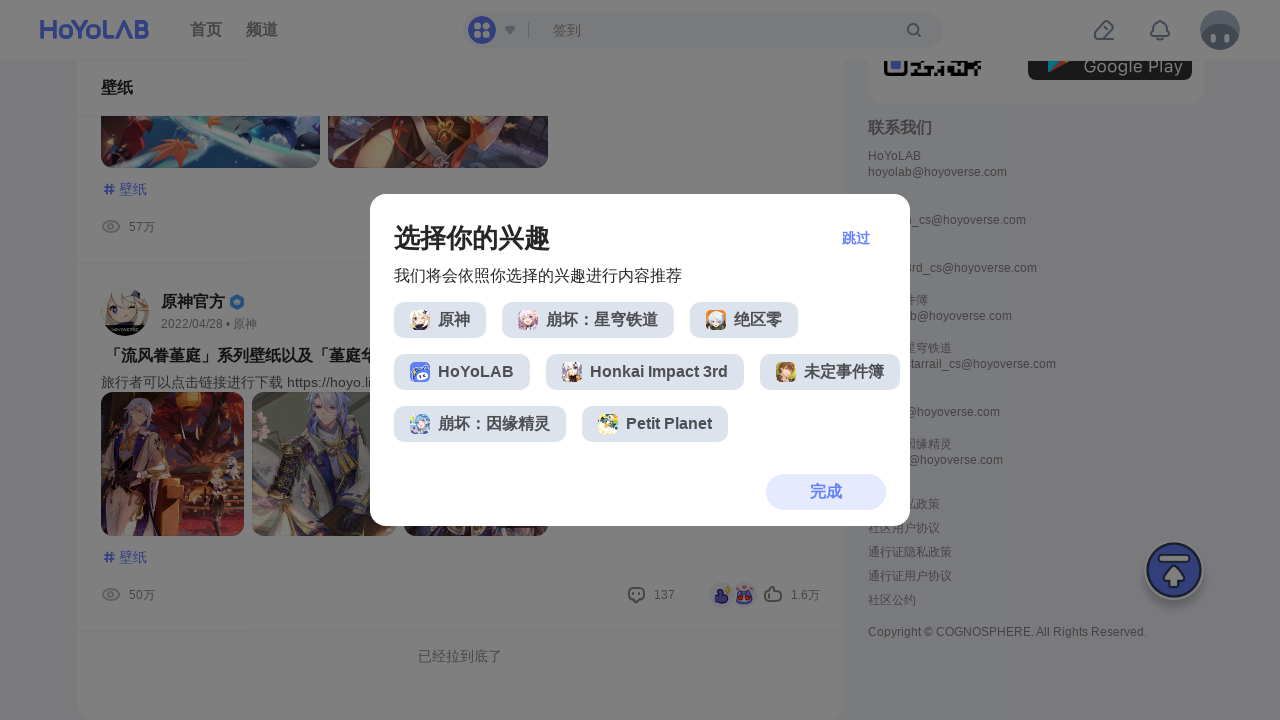

Waited 3 seconds for content to load (iteration 6/10)
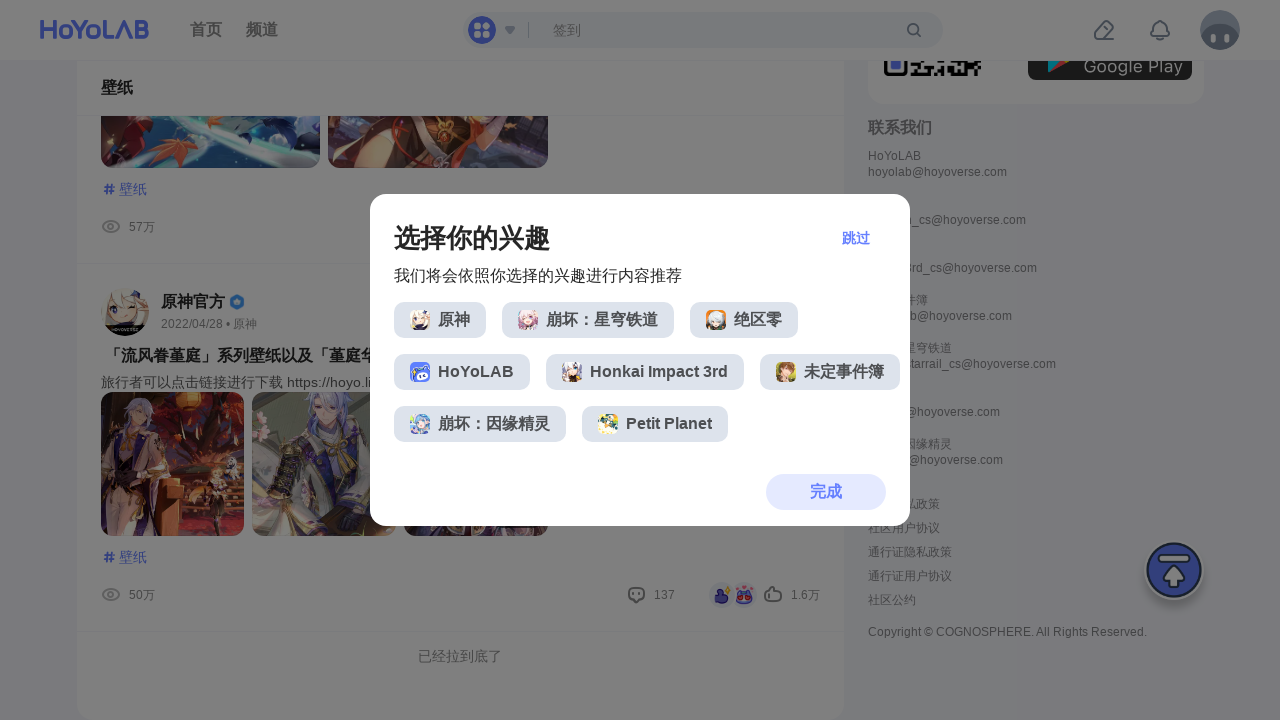

Scrolled to bottom of page (iteration 7/10)
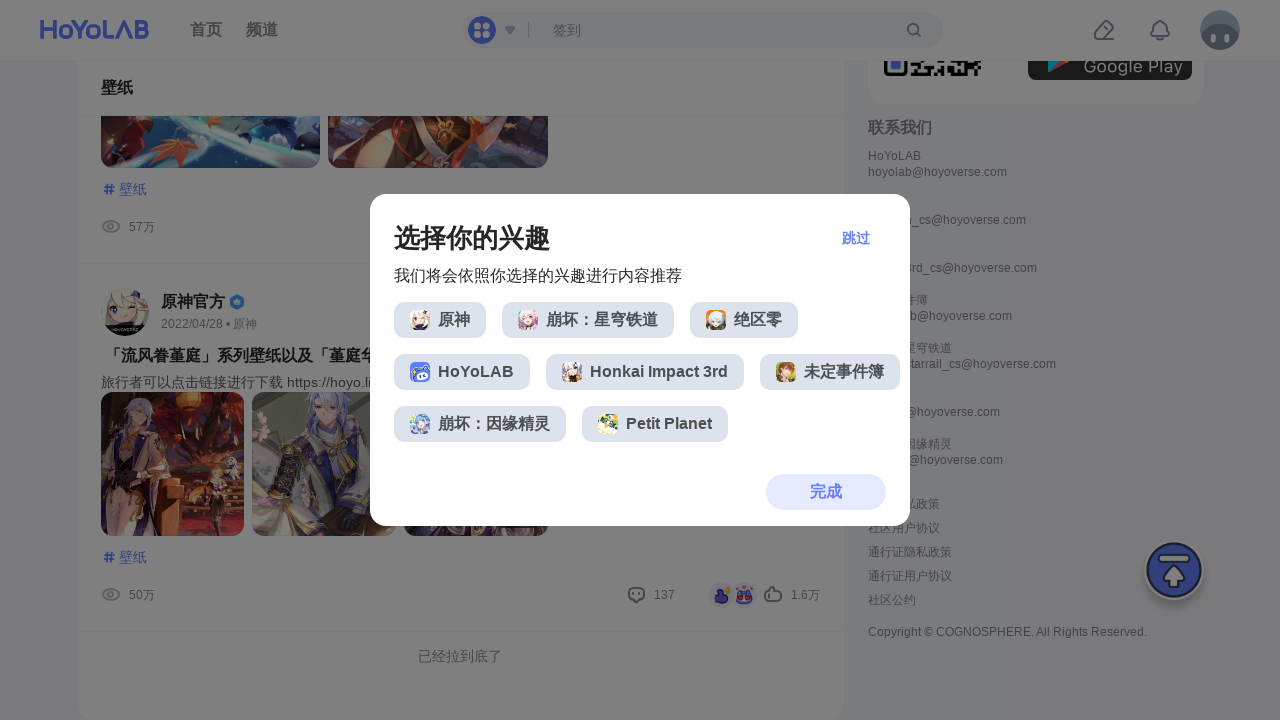

Waited 3 seconds for content to load (iteration 7/10)
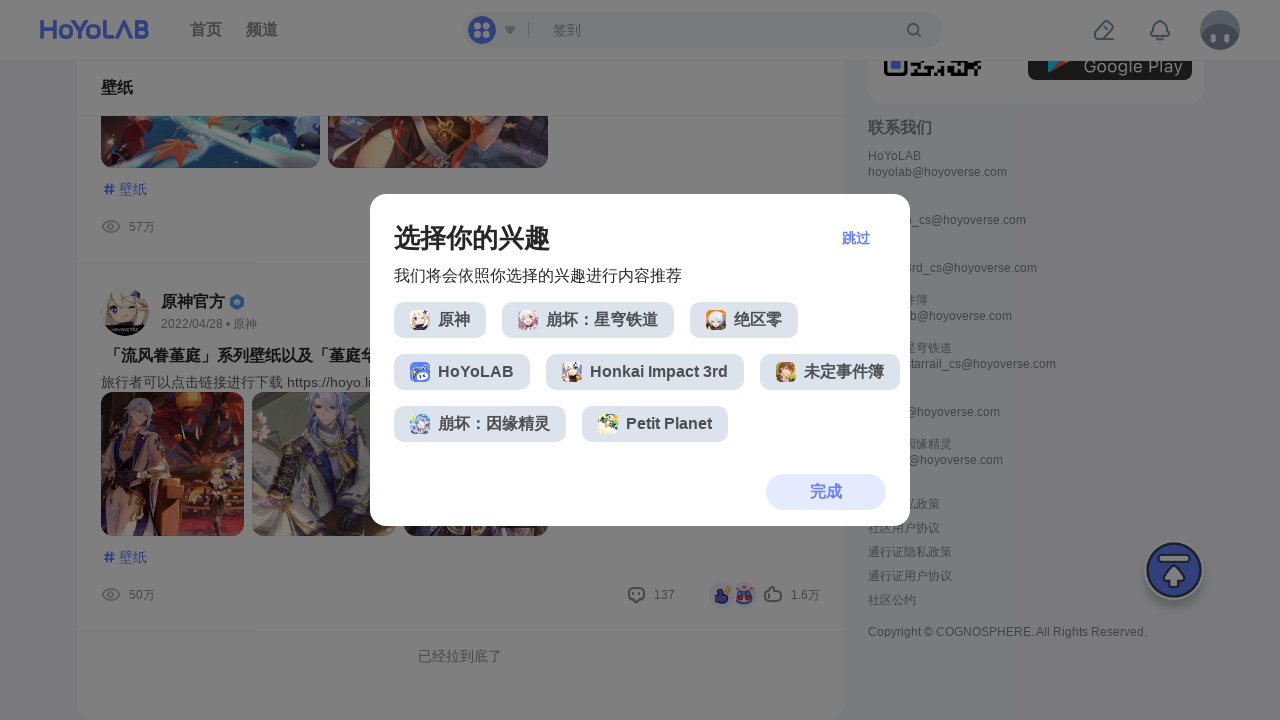

Scrolled to bottom of page (iteration 8/10)
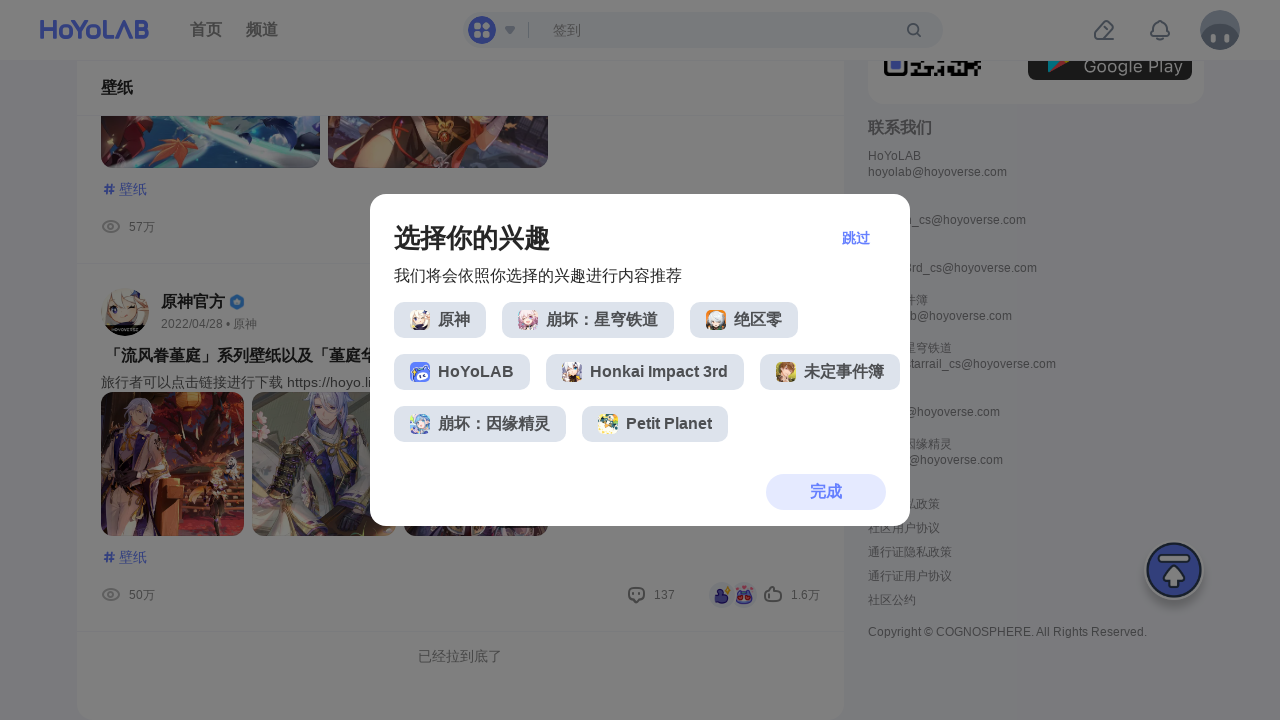

Waited 3 seconds for content to load (iteration 8/10)
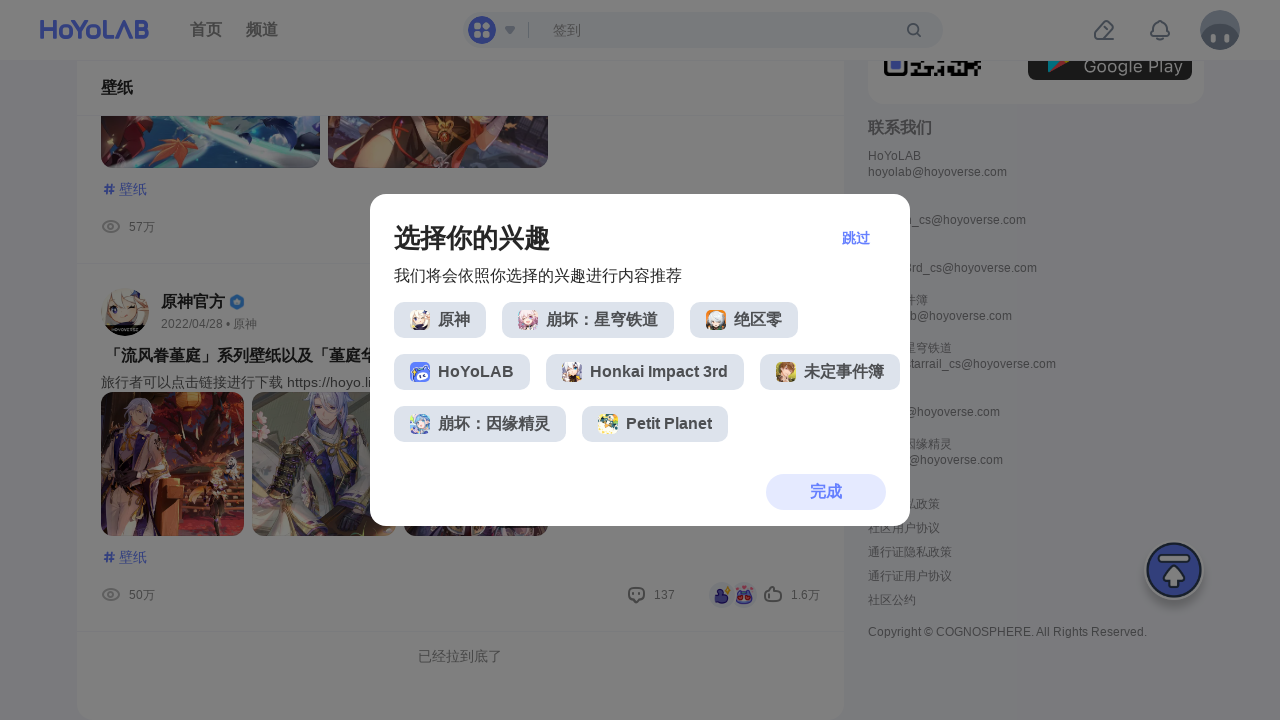

Scrolled to bottom of page (iteration 9/10)
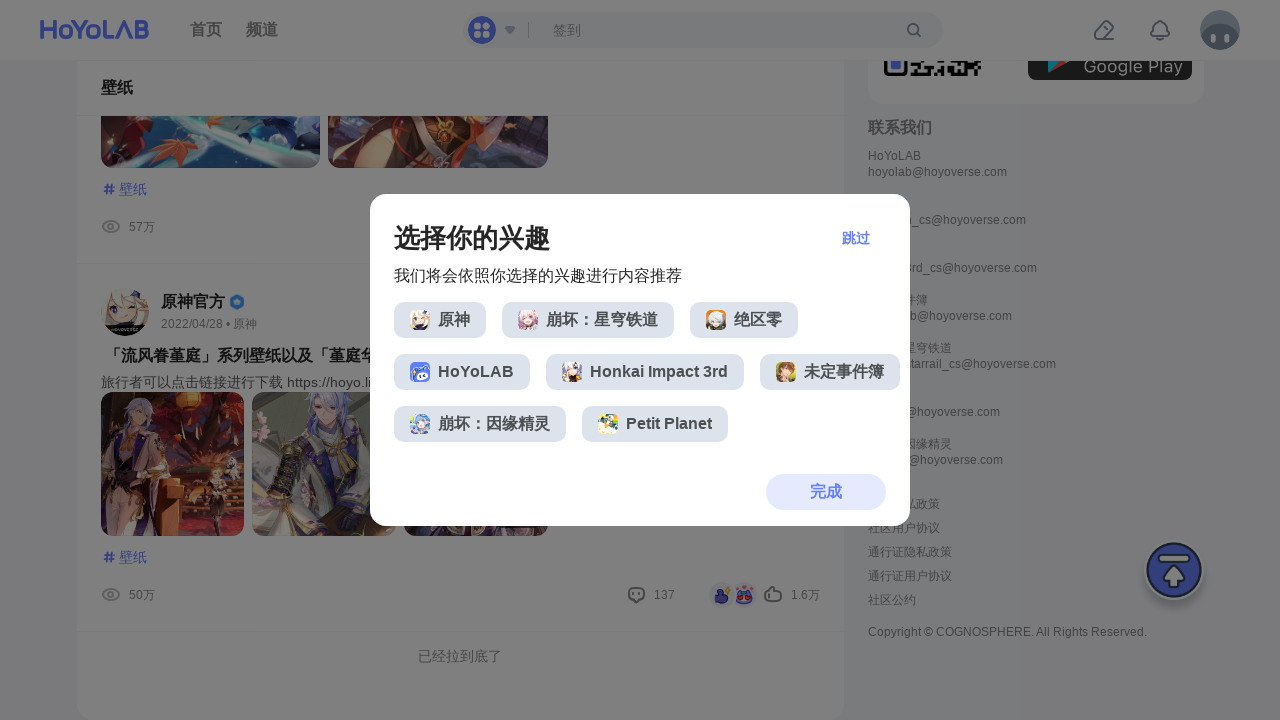

Waited 3 seconds for content to load (iteration 9/10)
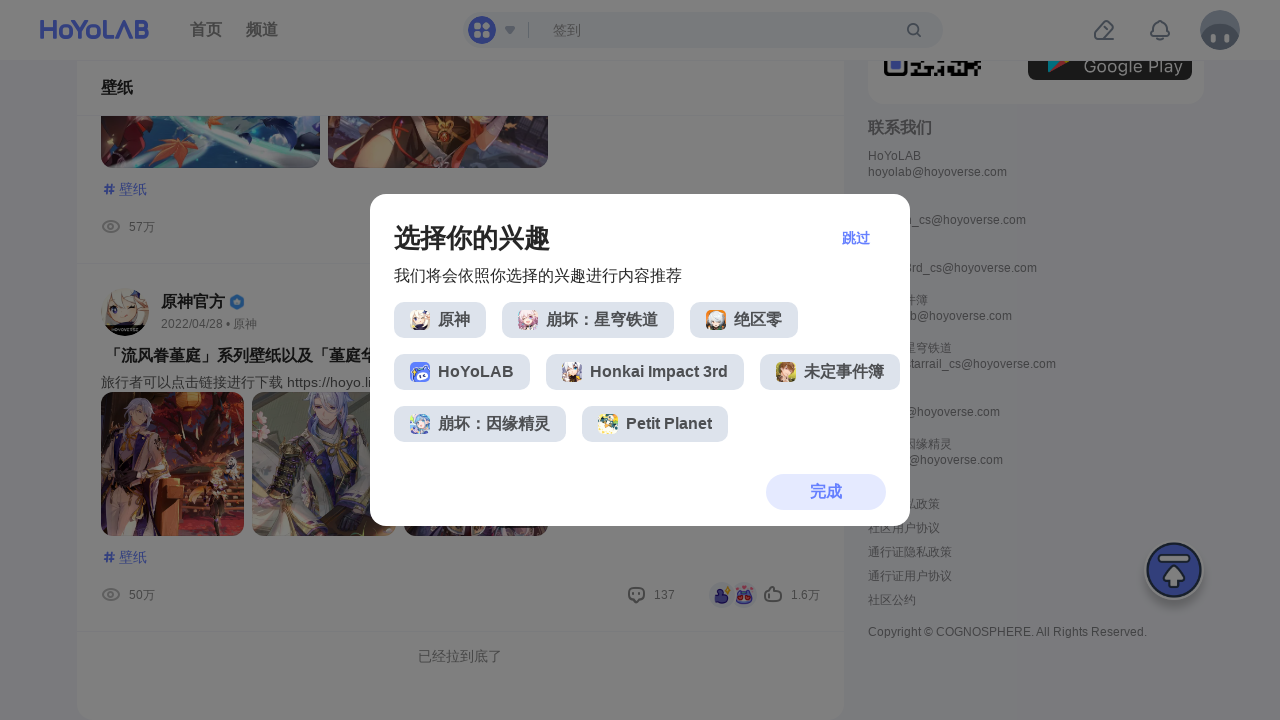

Scrolled to bottom of page (iteration 10/10)
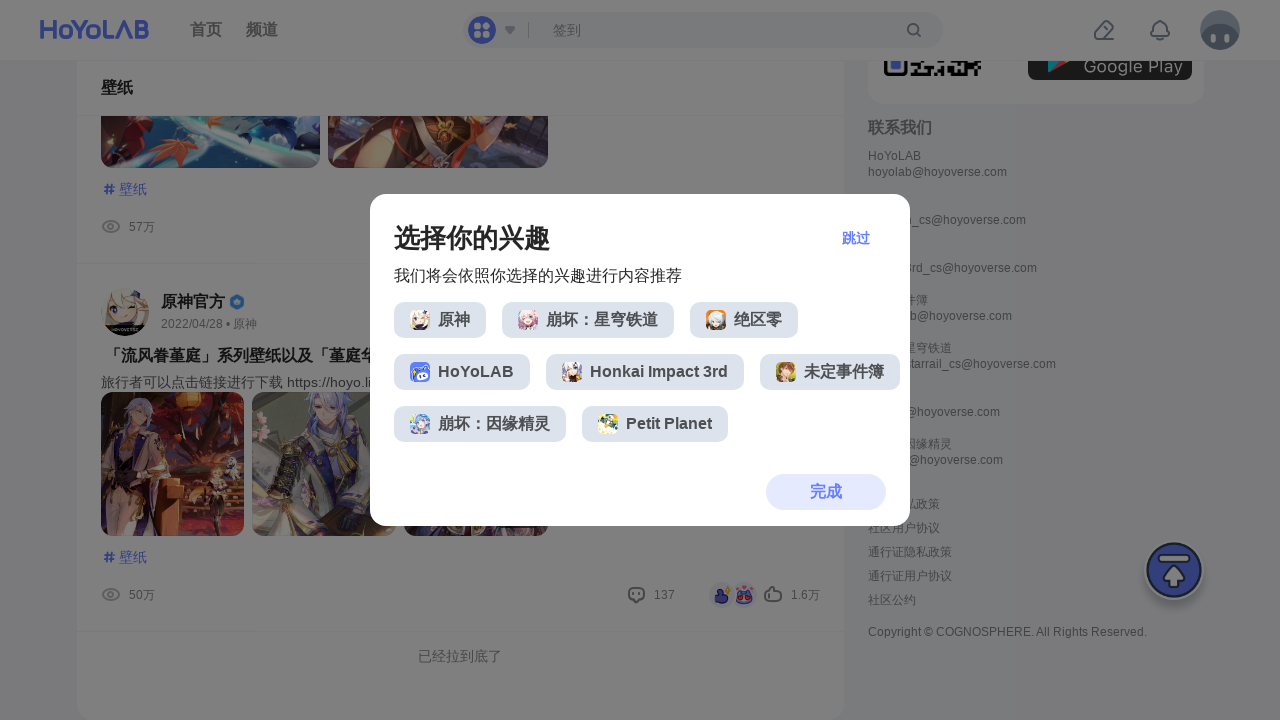

Waited 3 seconds for content to load (iteration 10/10)
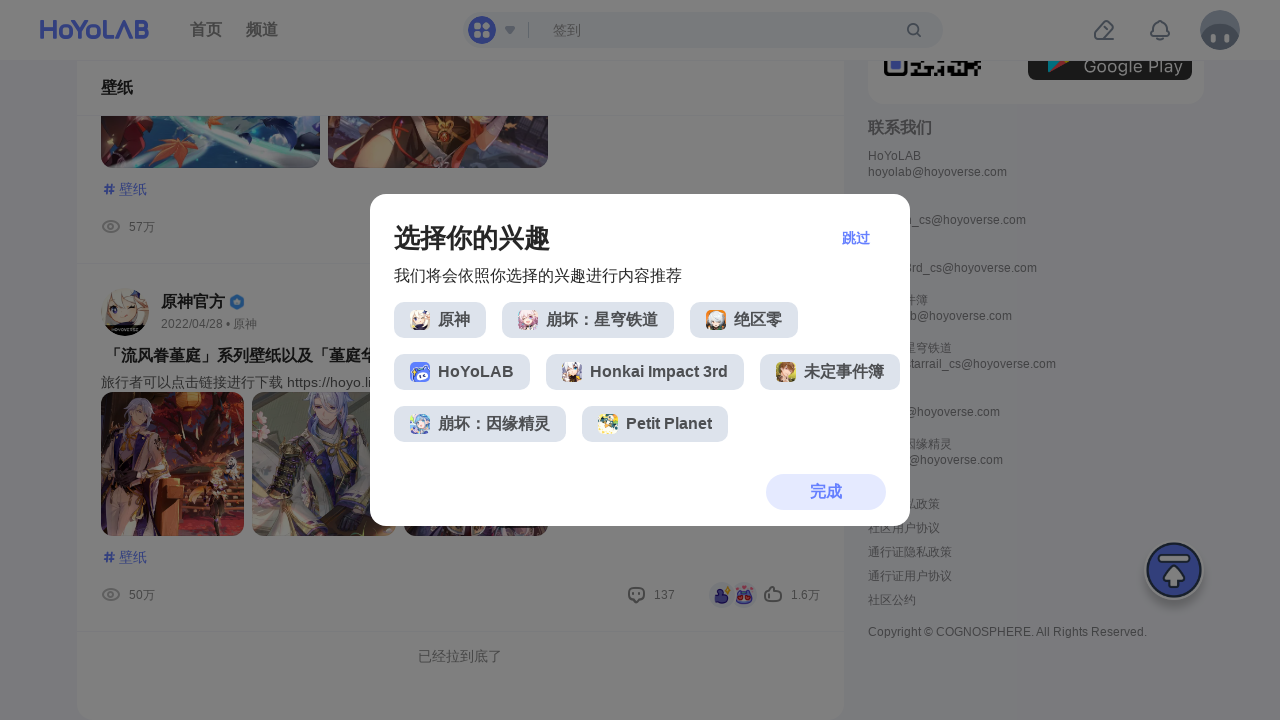

Article card links selector found and visible
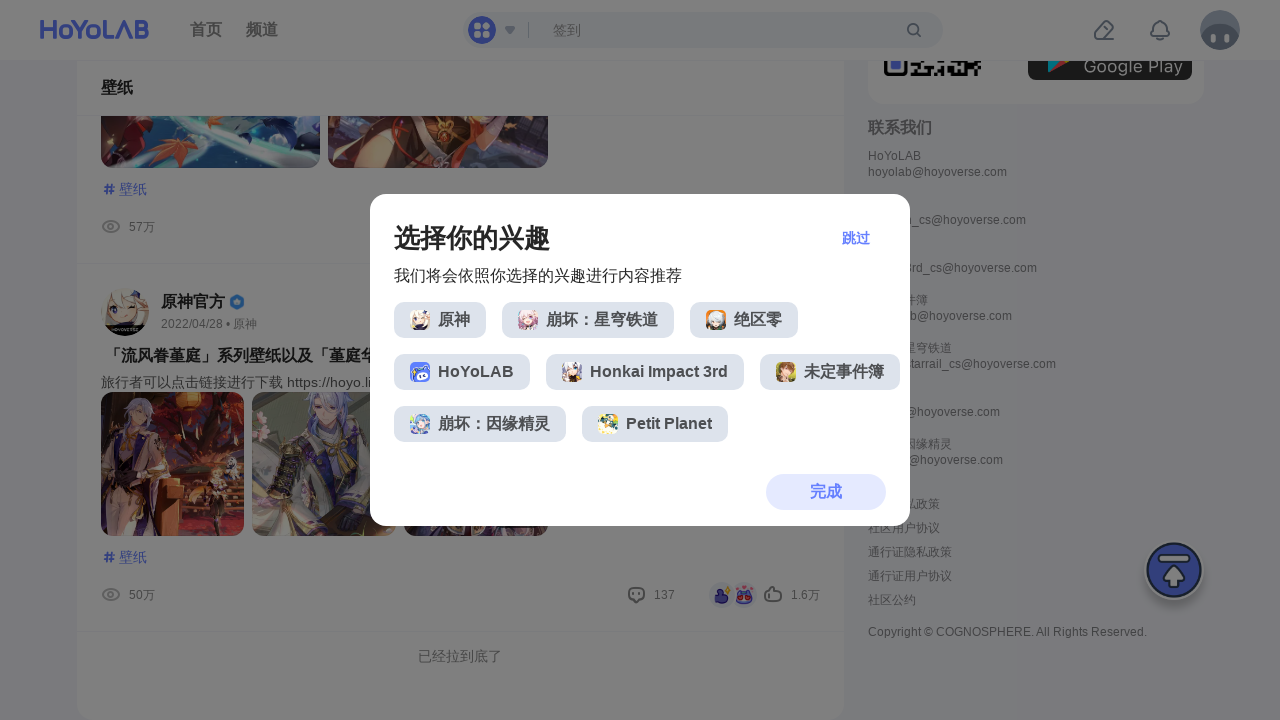

Verified 51 article card links are present on the page
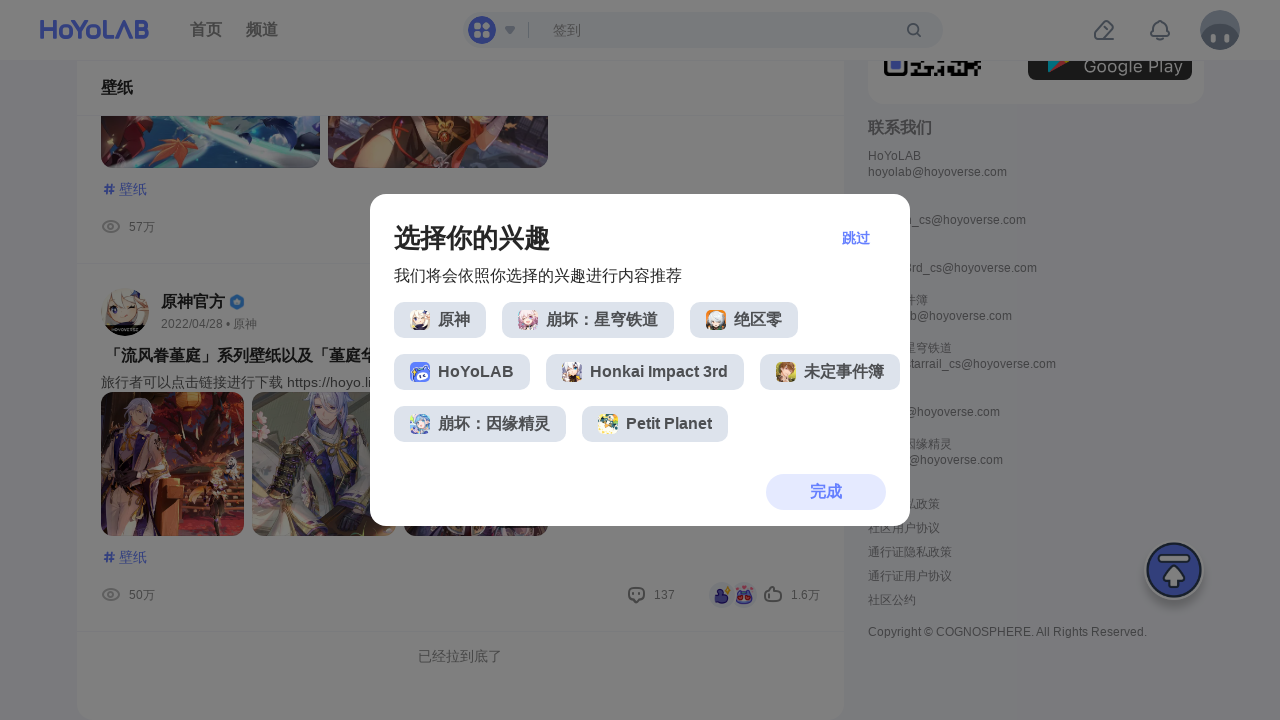

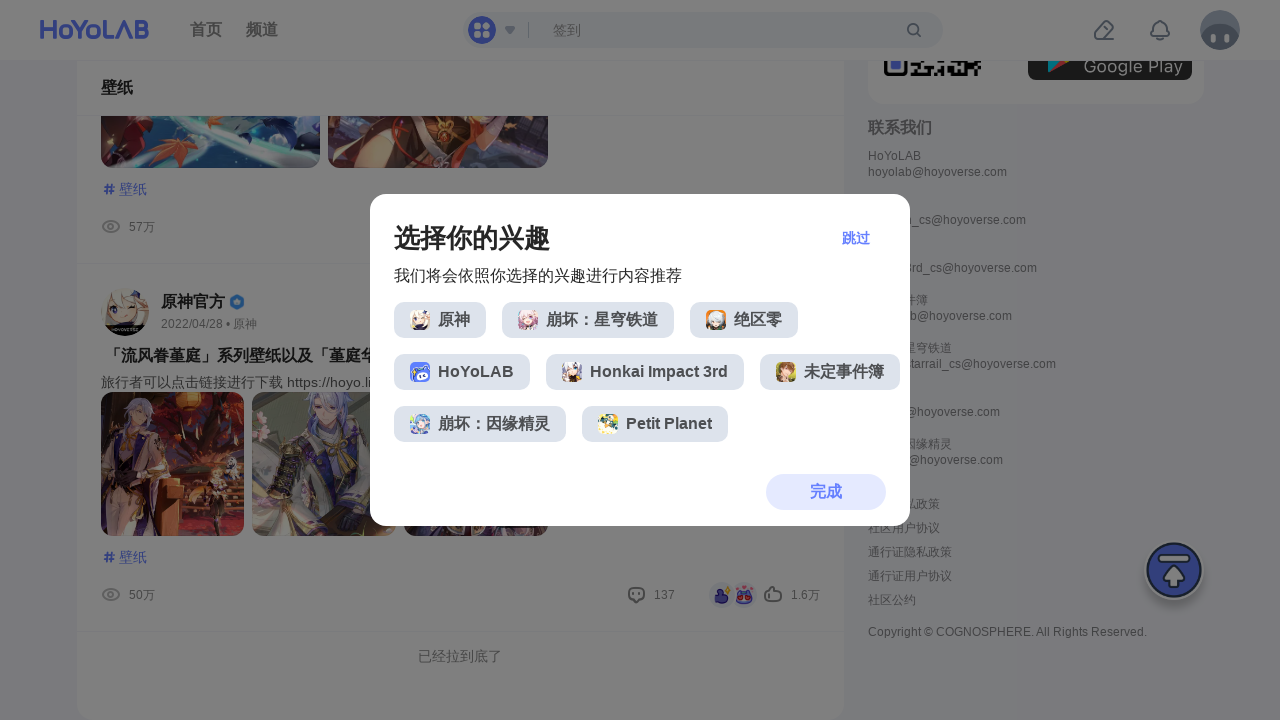